Navigates to a YouTube channel's videos page and scrolls down repeatedly until all content is loaded (infinite scroll pagination)

Starting URL: https://www.youtube.com/@zusmani78/videos

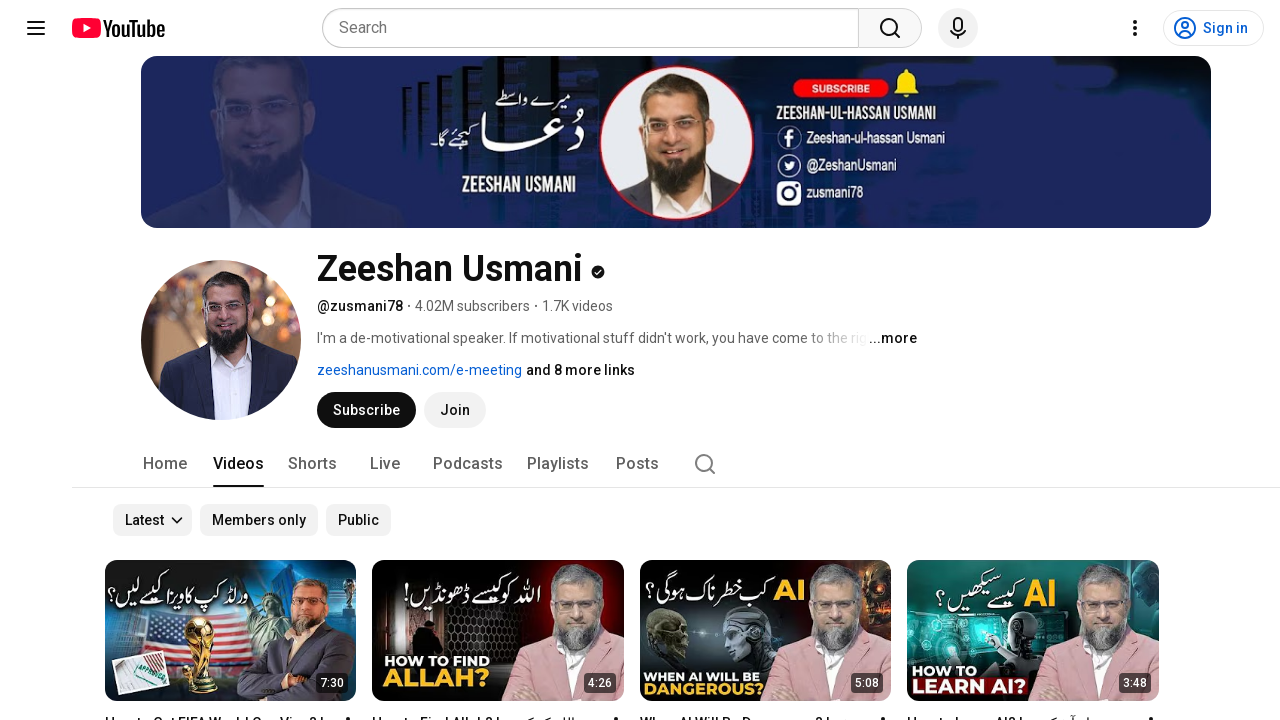

Navigated to YouTube channel videos page
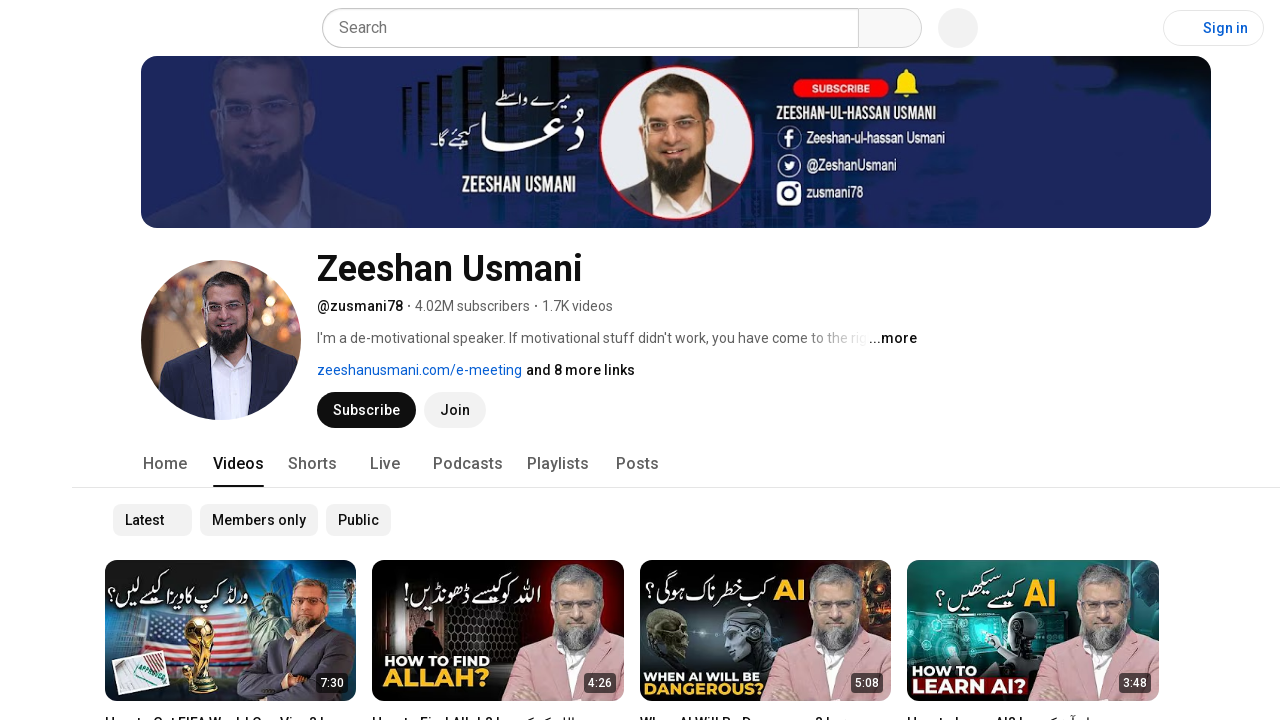

Retrieved initial page scroll height
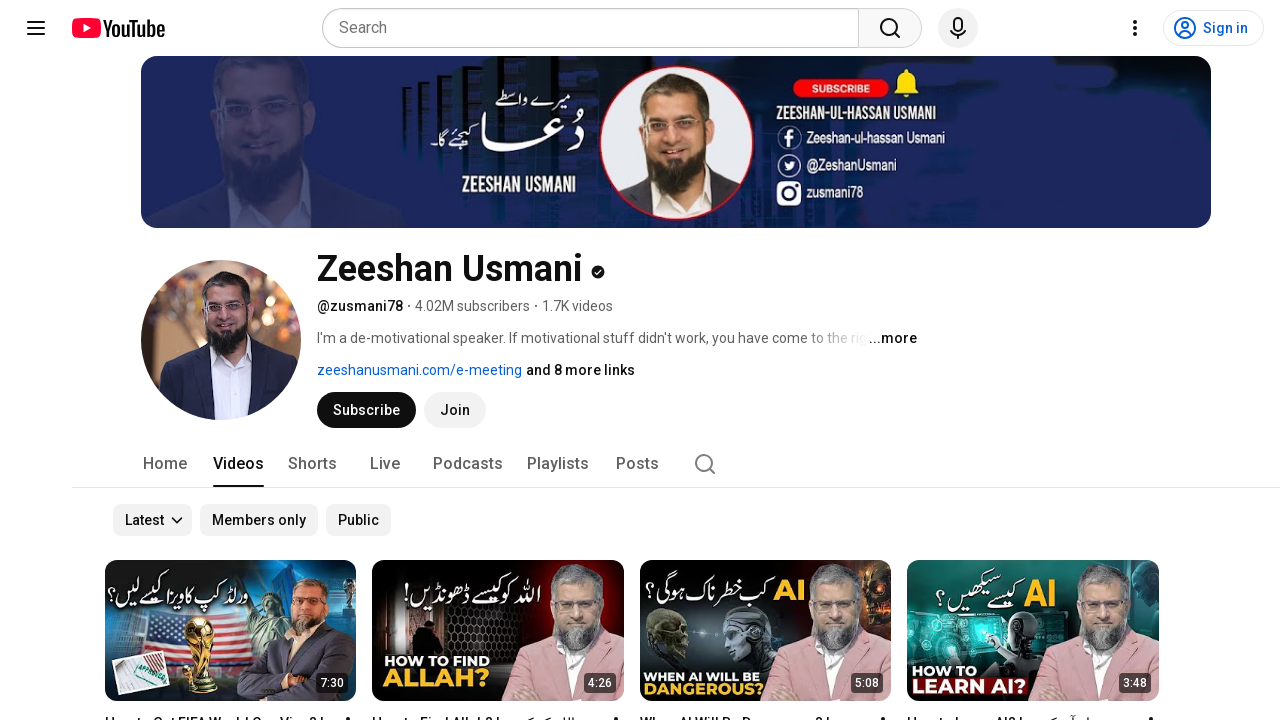

Scrolled to bottom of page
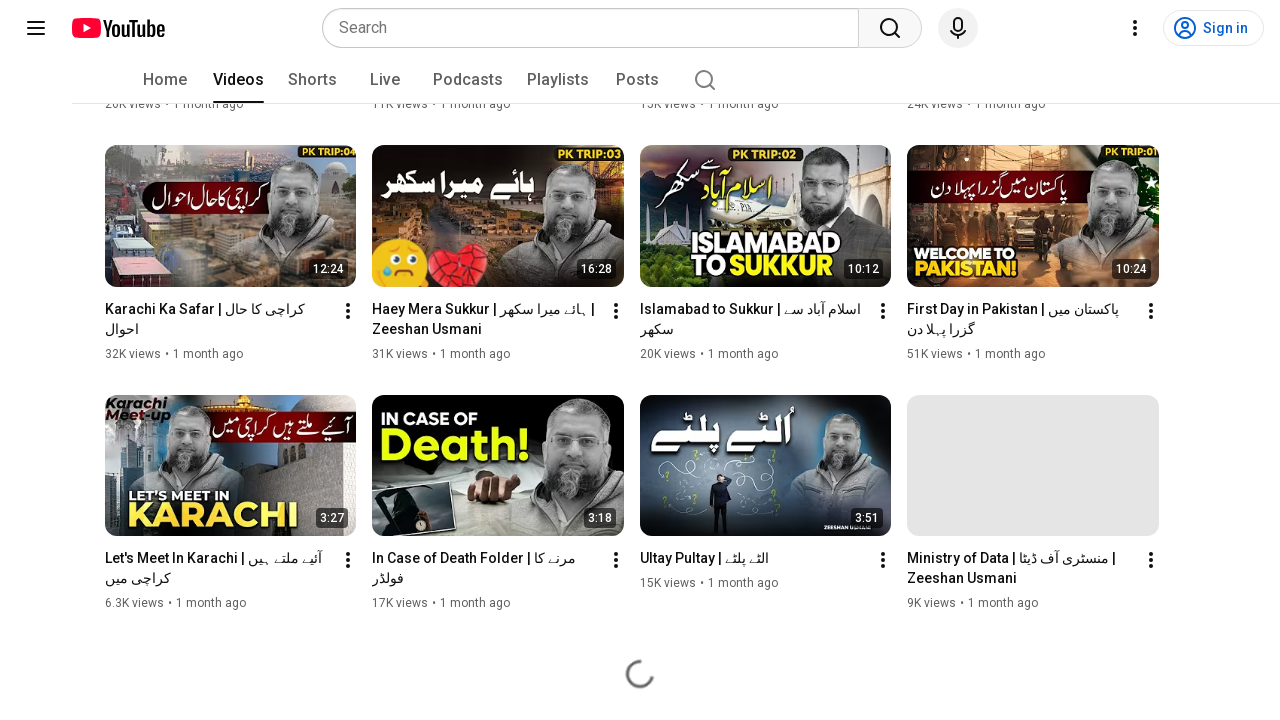

Waited 1500ms for new content to load
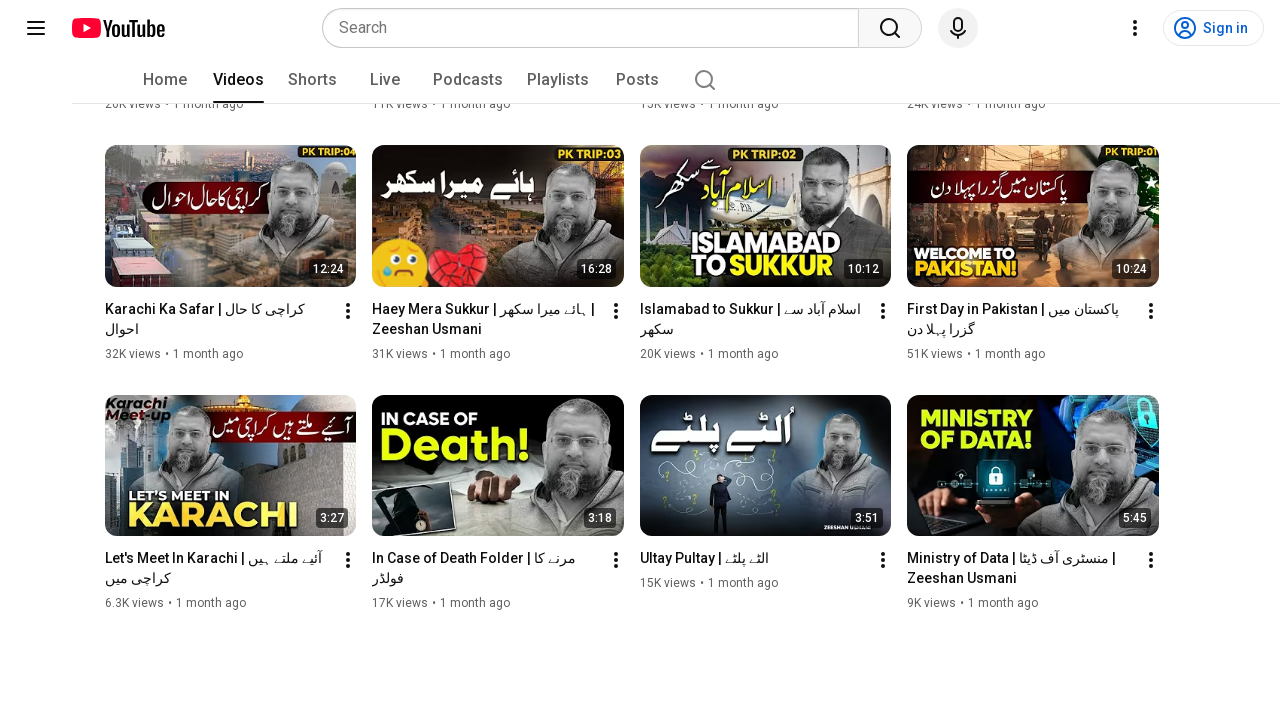

Retrieved new page scroll height
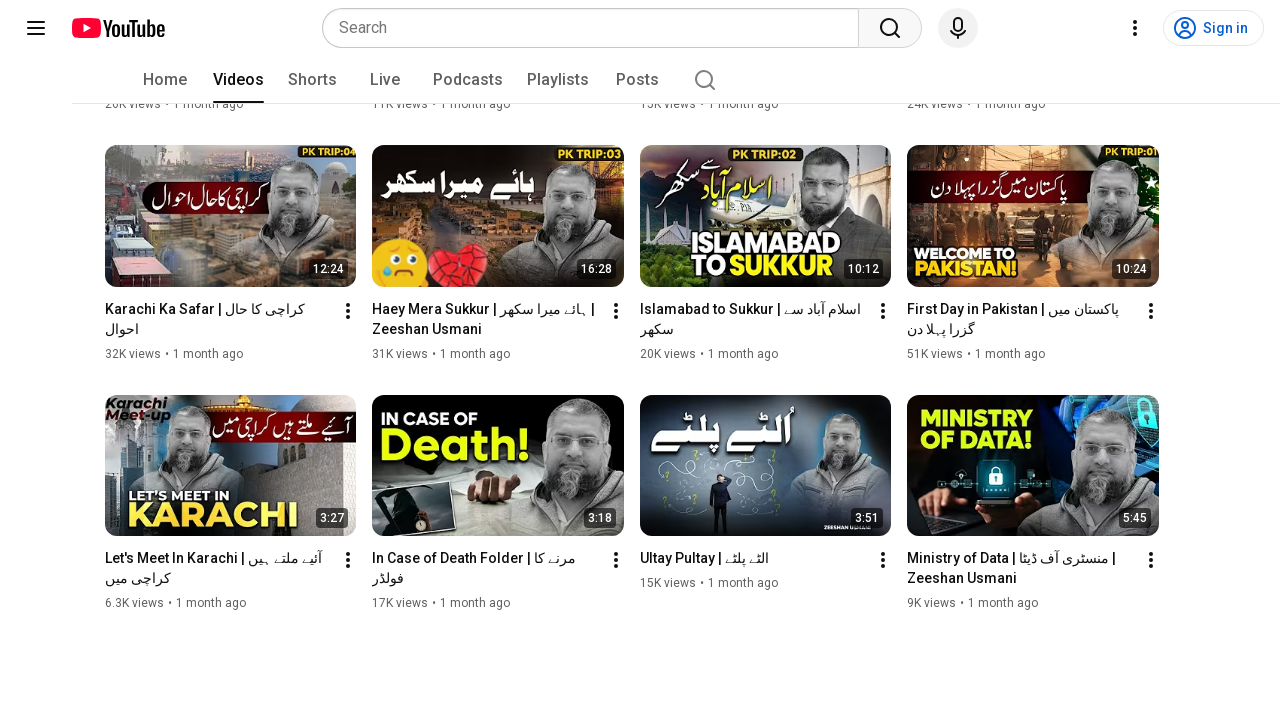

Reached end of infinite scroll - no new content loaded
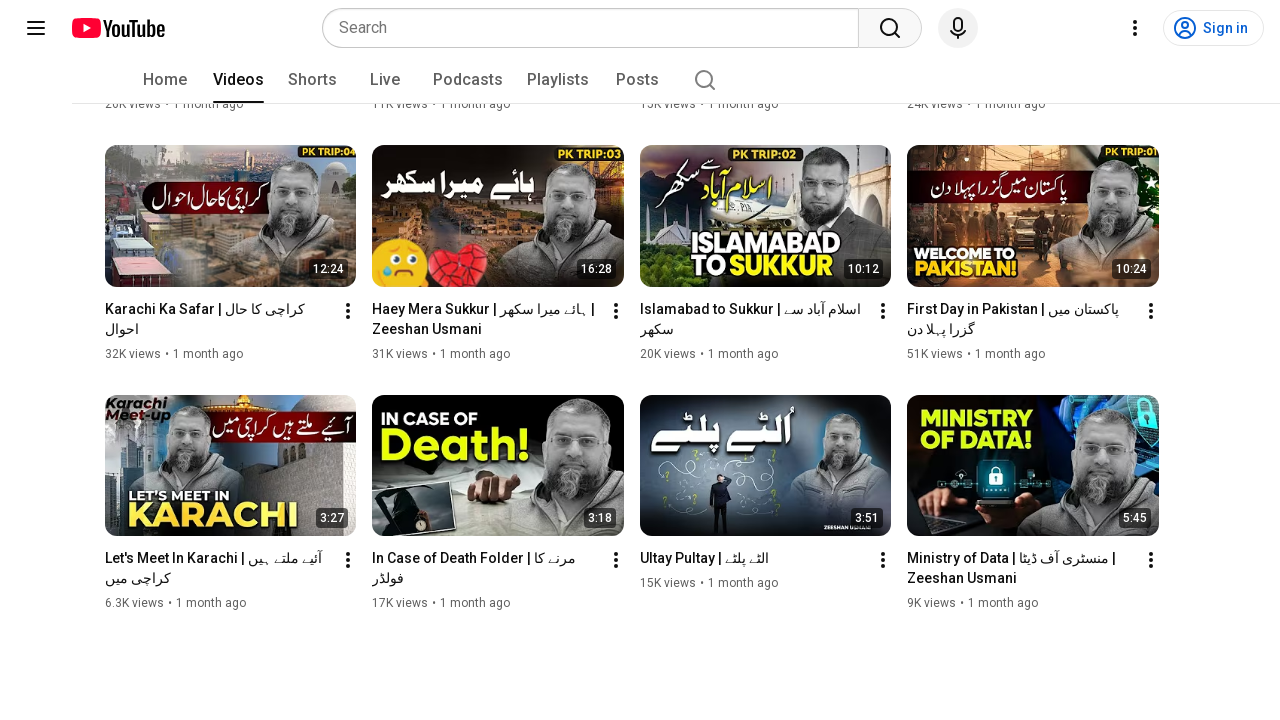

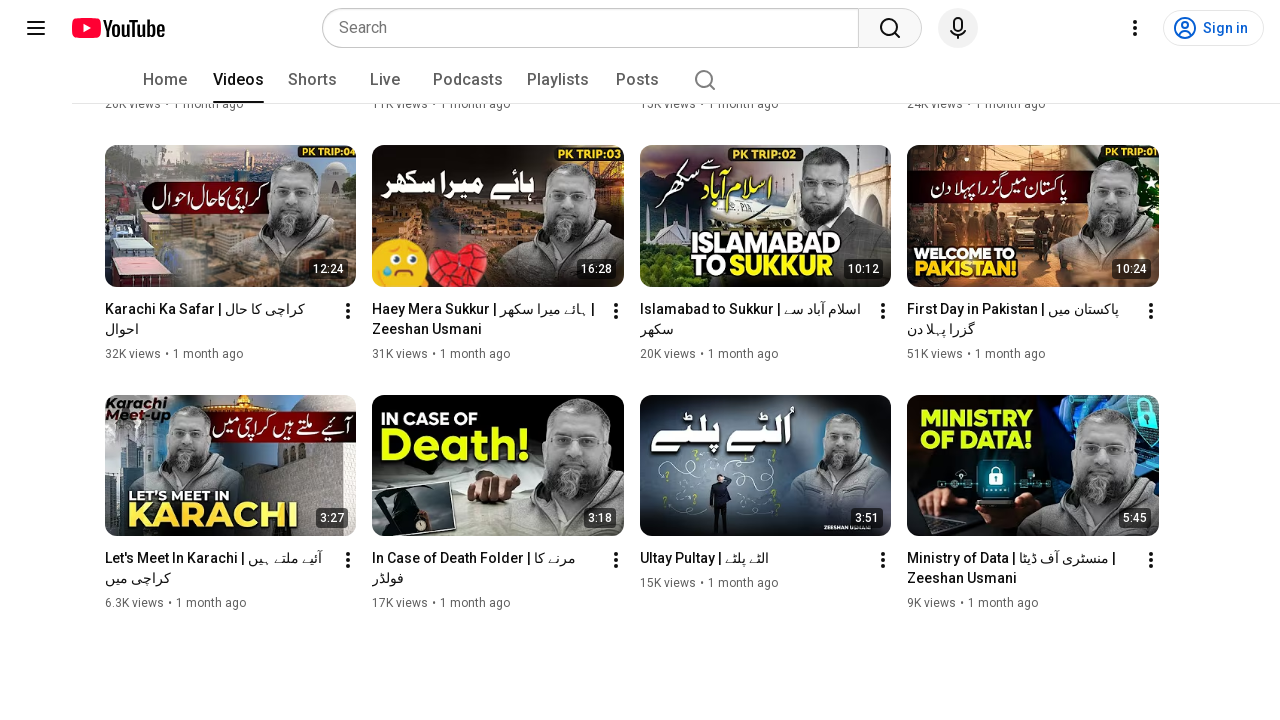